Tests the Python.org website search functionality by searching for "pycon" and verifying results are returned

Starting URL: https://www.python.org

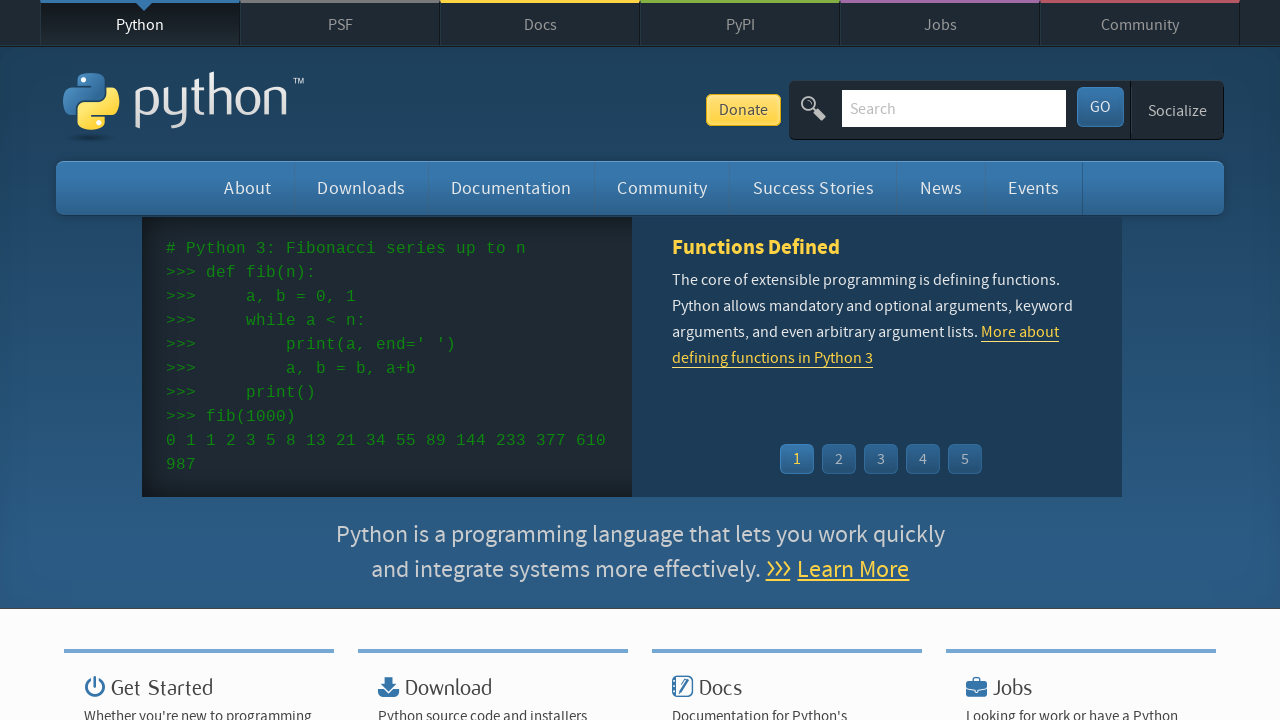

Verified 'Python' is in the page title
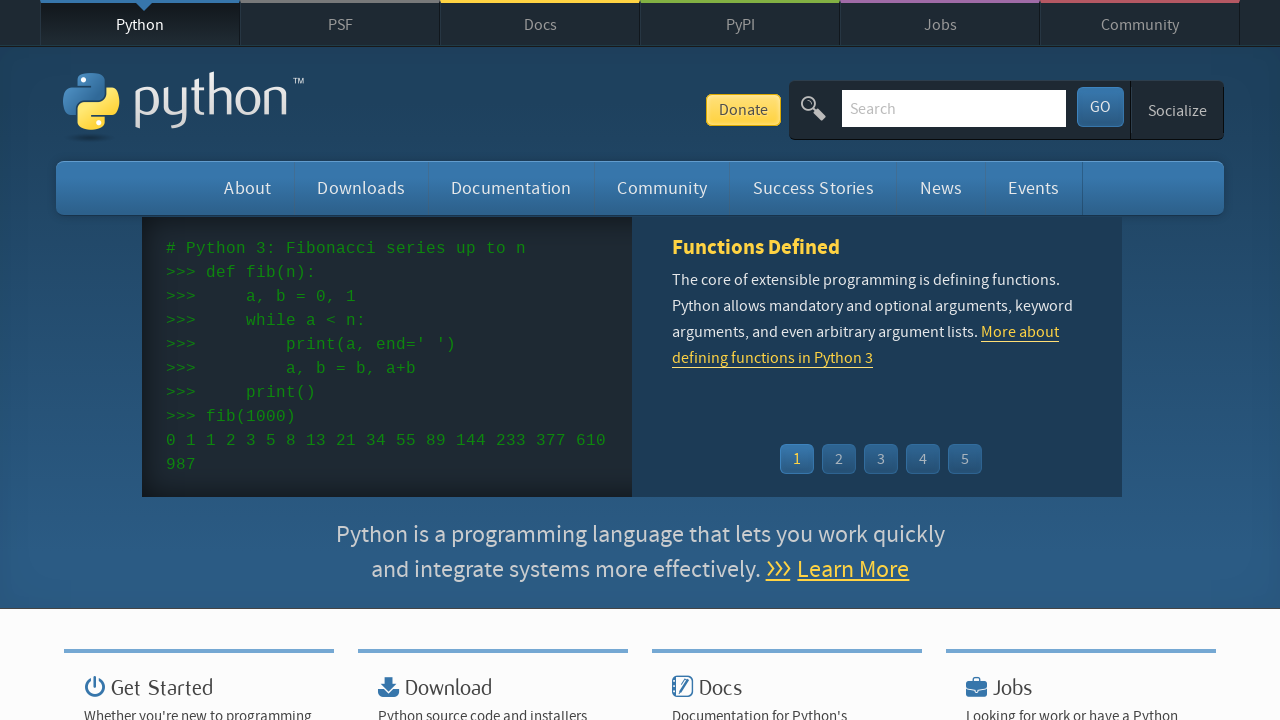

Filled search input with 'pycon' on input[name='q']
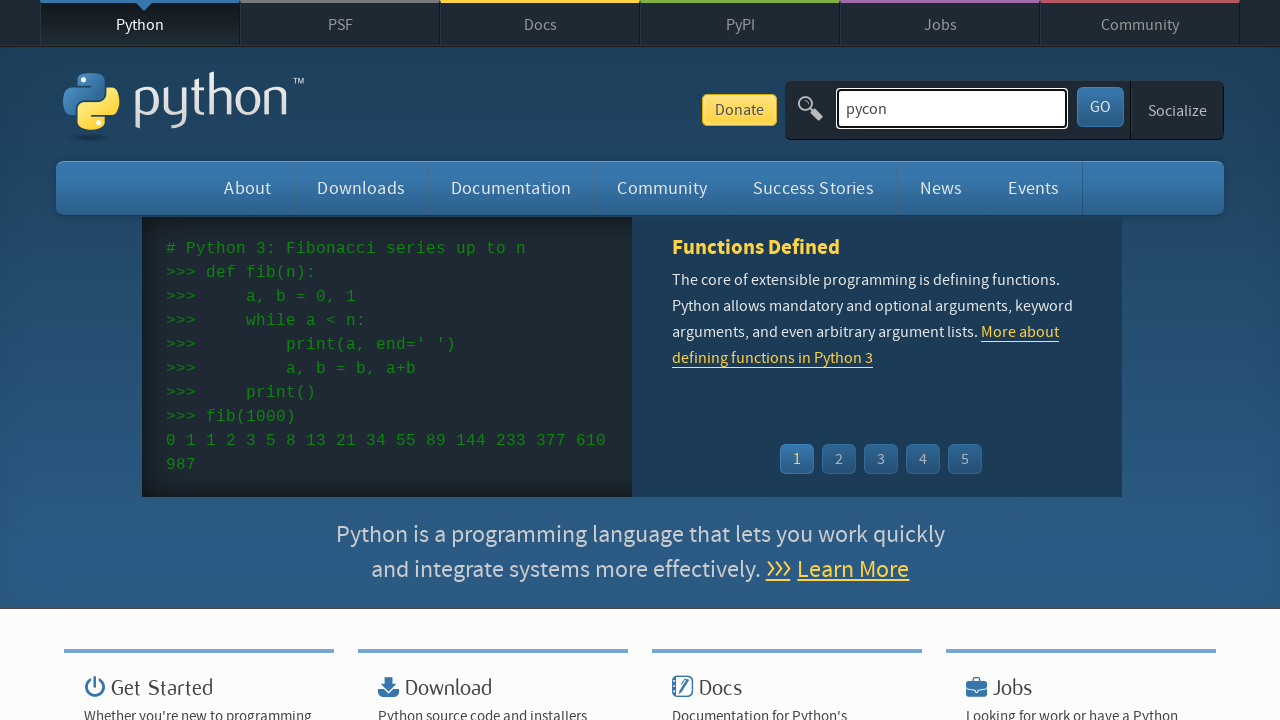

Pressed Enter to submit search query on input[name='q']
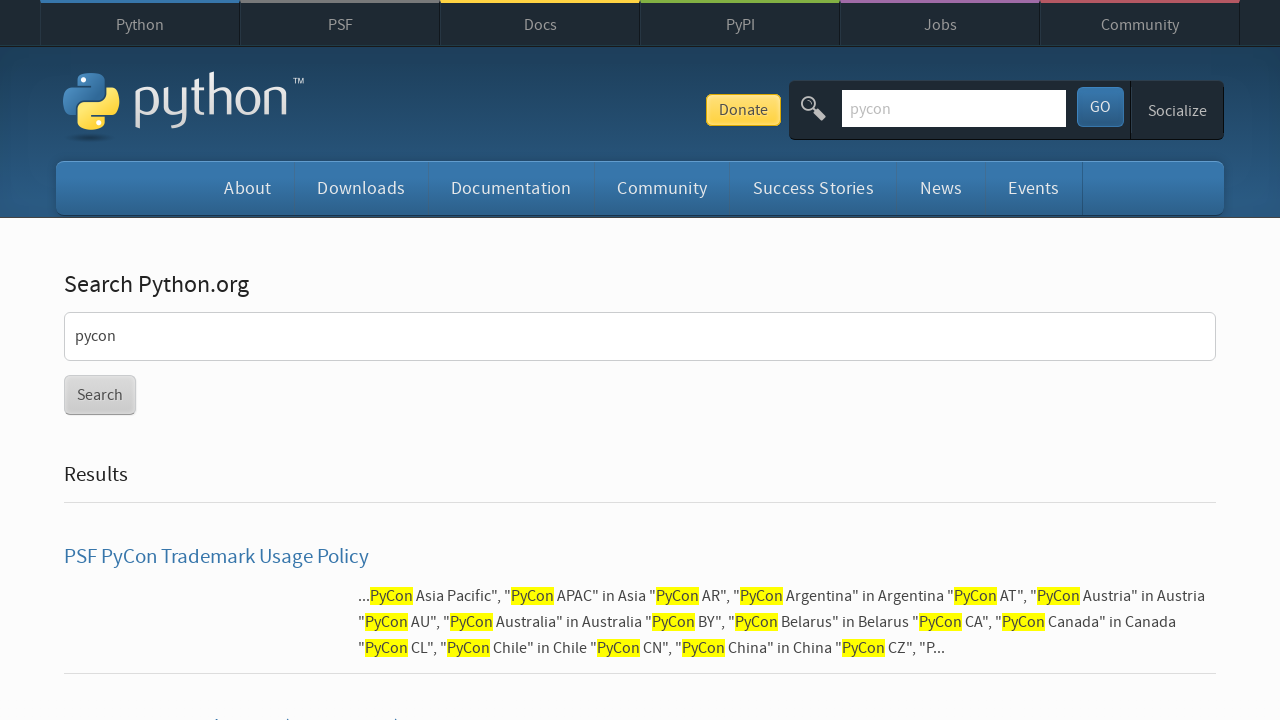

Waited for page to reach networkidle state
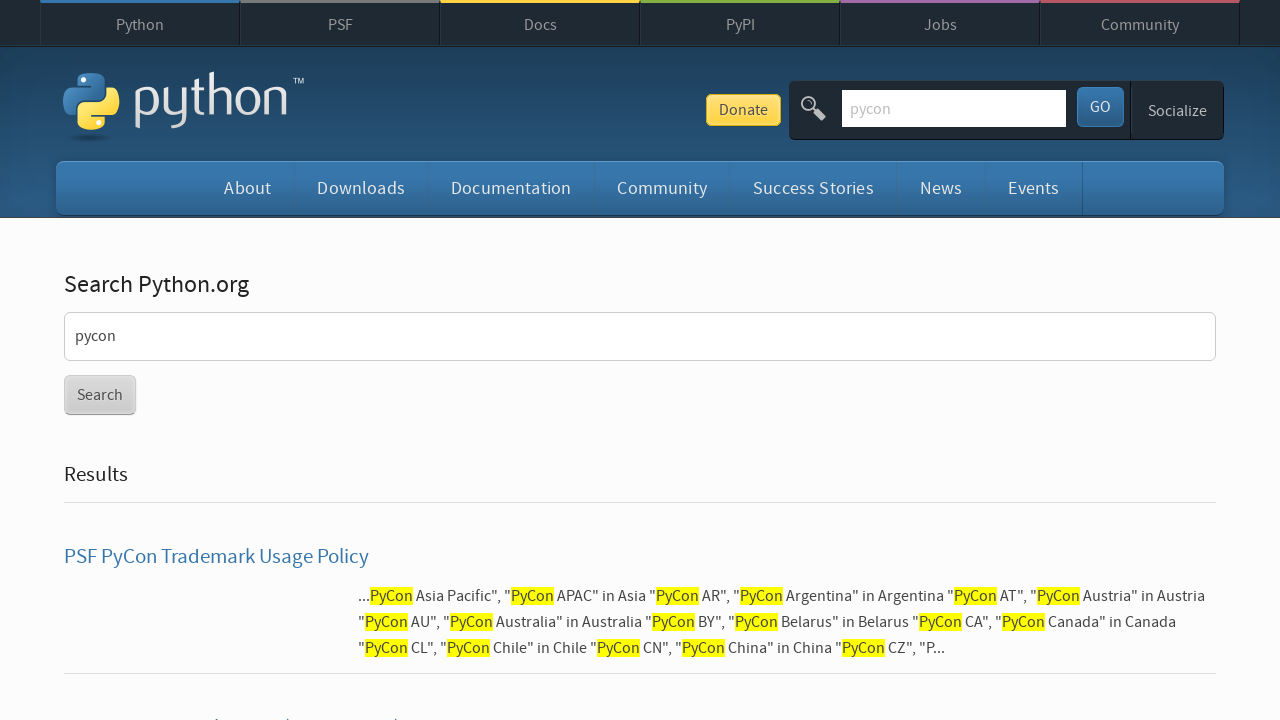

Verified search results were found (no 'No results found' message)
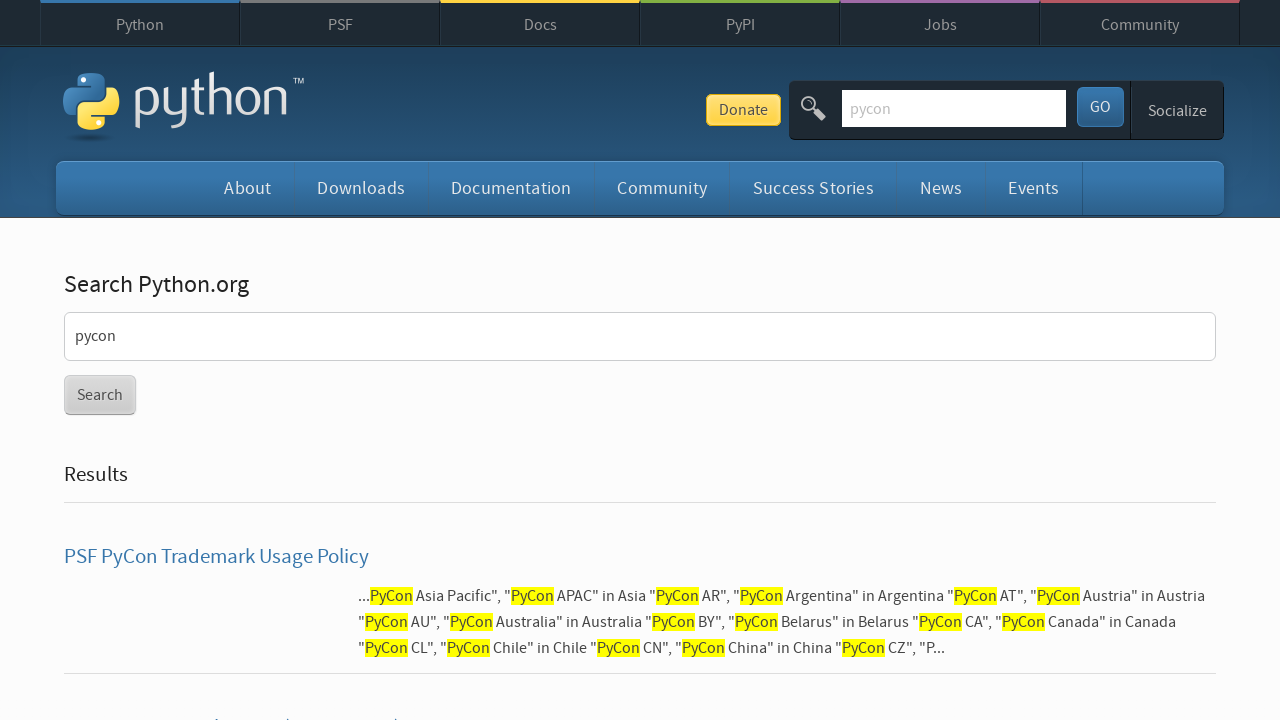

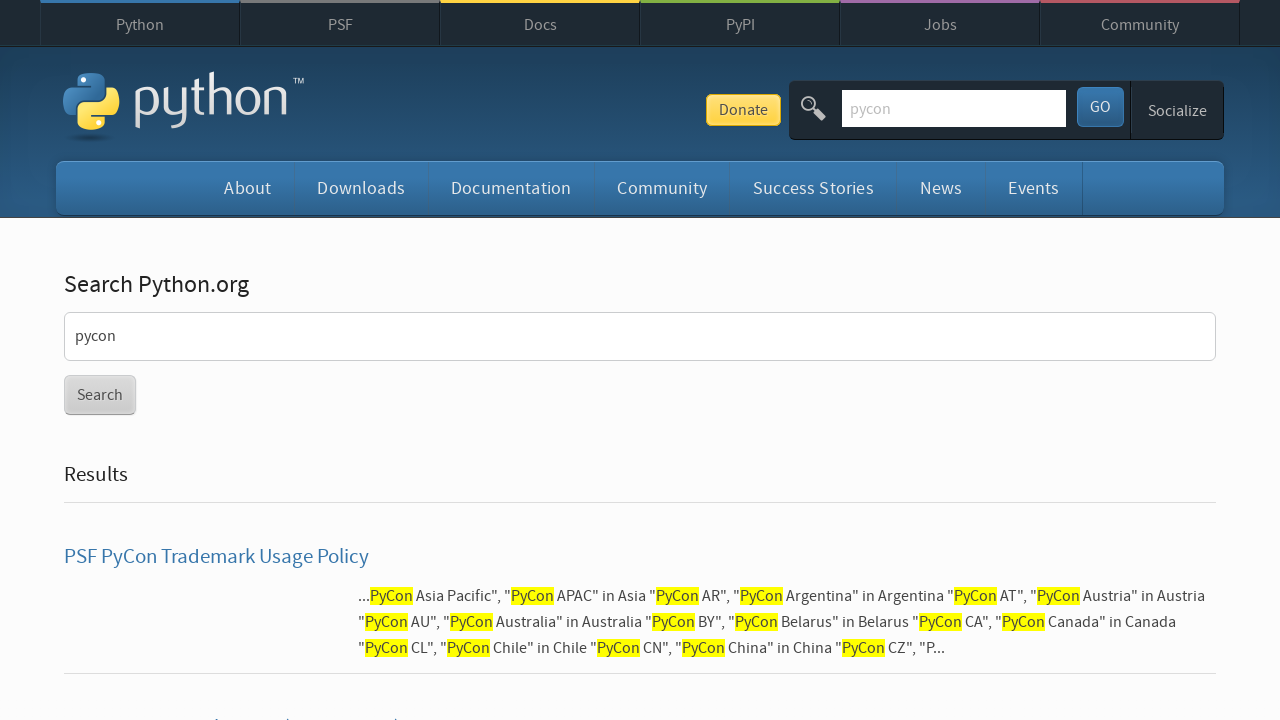